Tests progress bar functionality by clicking start button and waiting for progress to reach 100%

Starting URL: https://demoqa.com/progress-bar

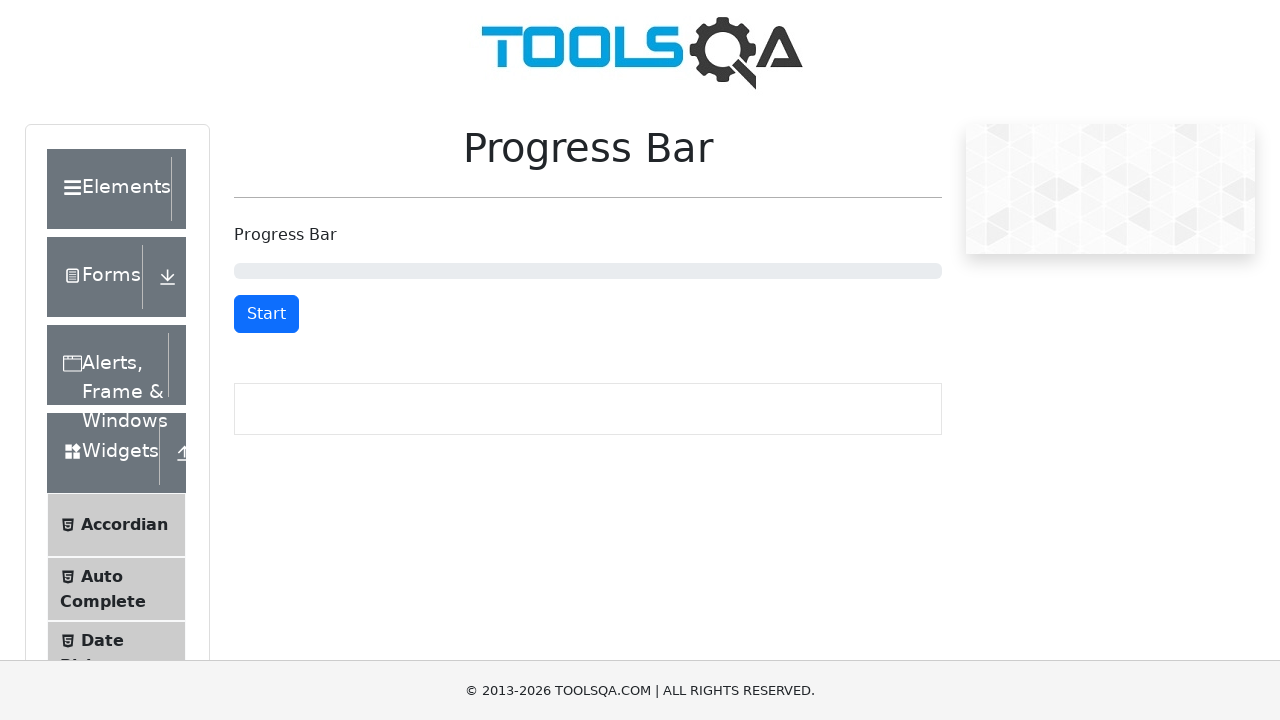

Clicked start button to begin progress bar at (266, 314) on #startStopButton
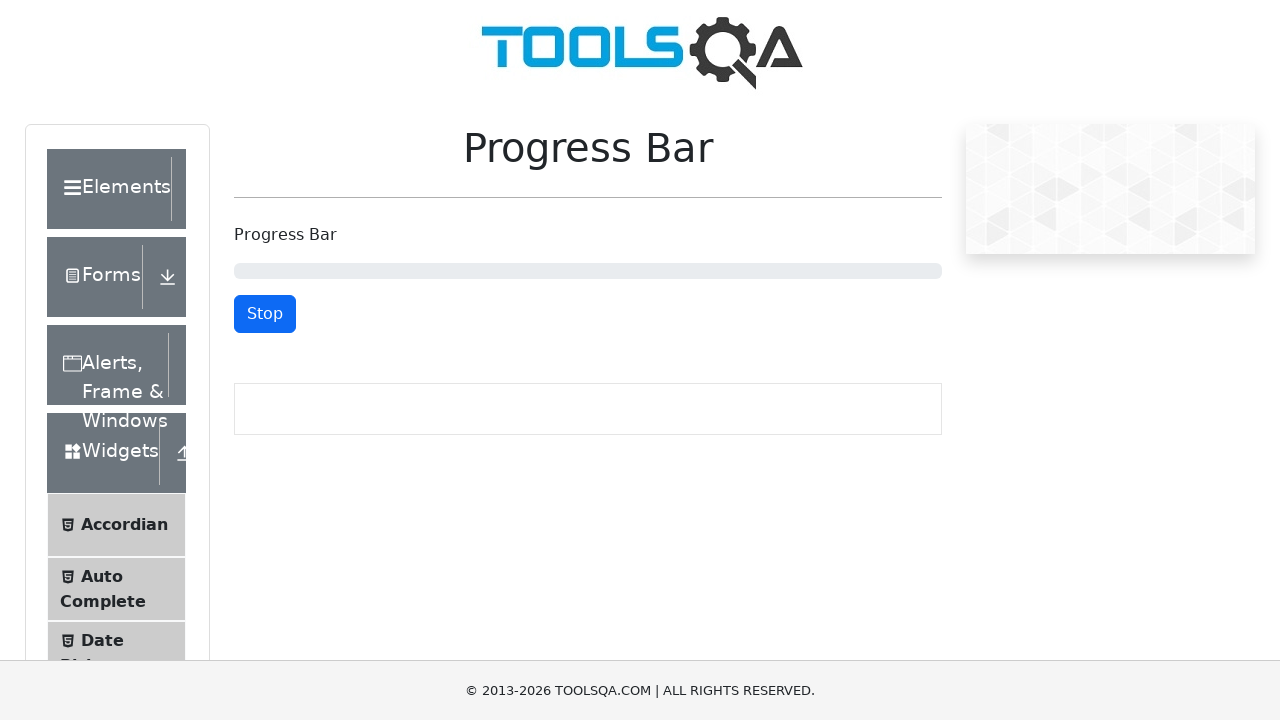

Progress bar reached 100%
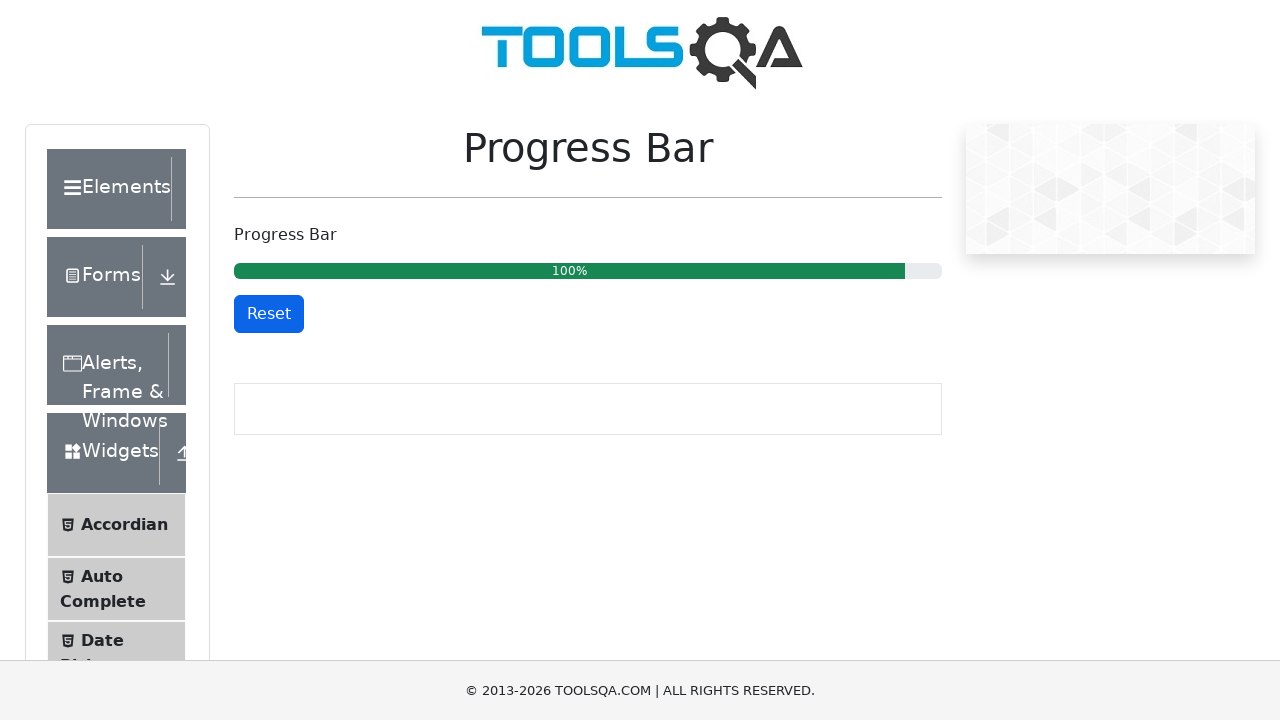

Retrieved final progress text: 100%
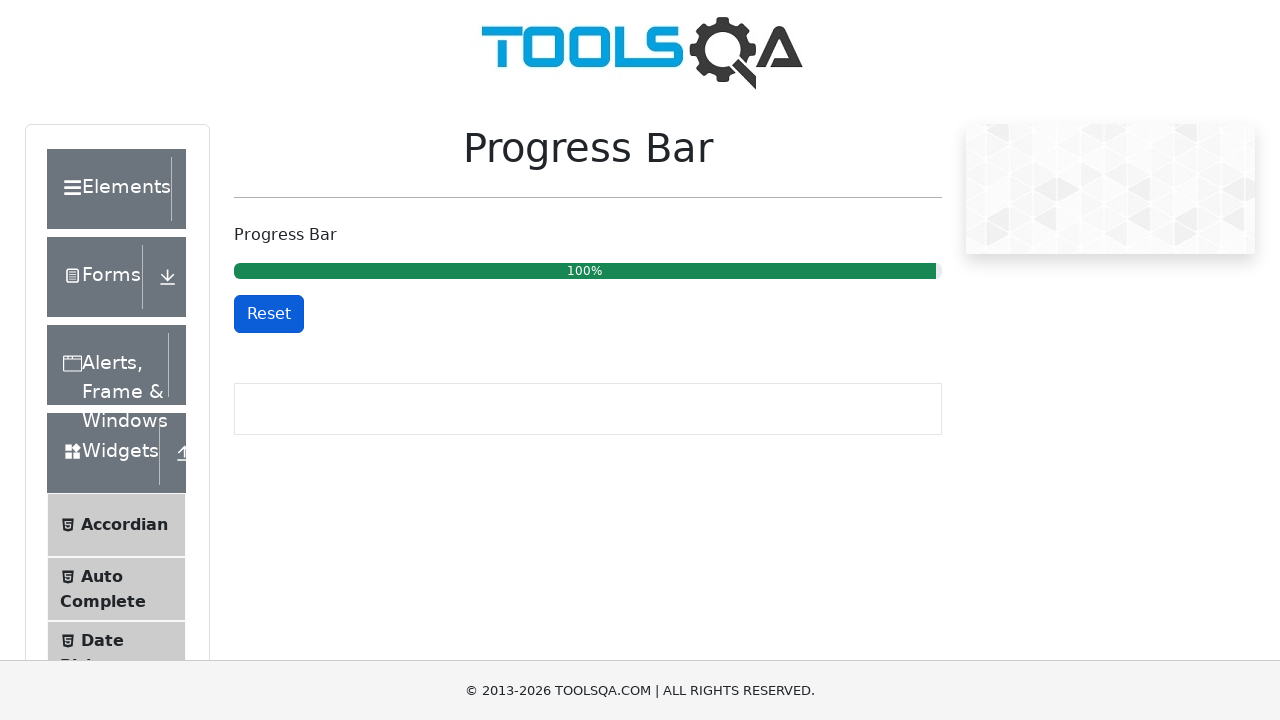

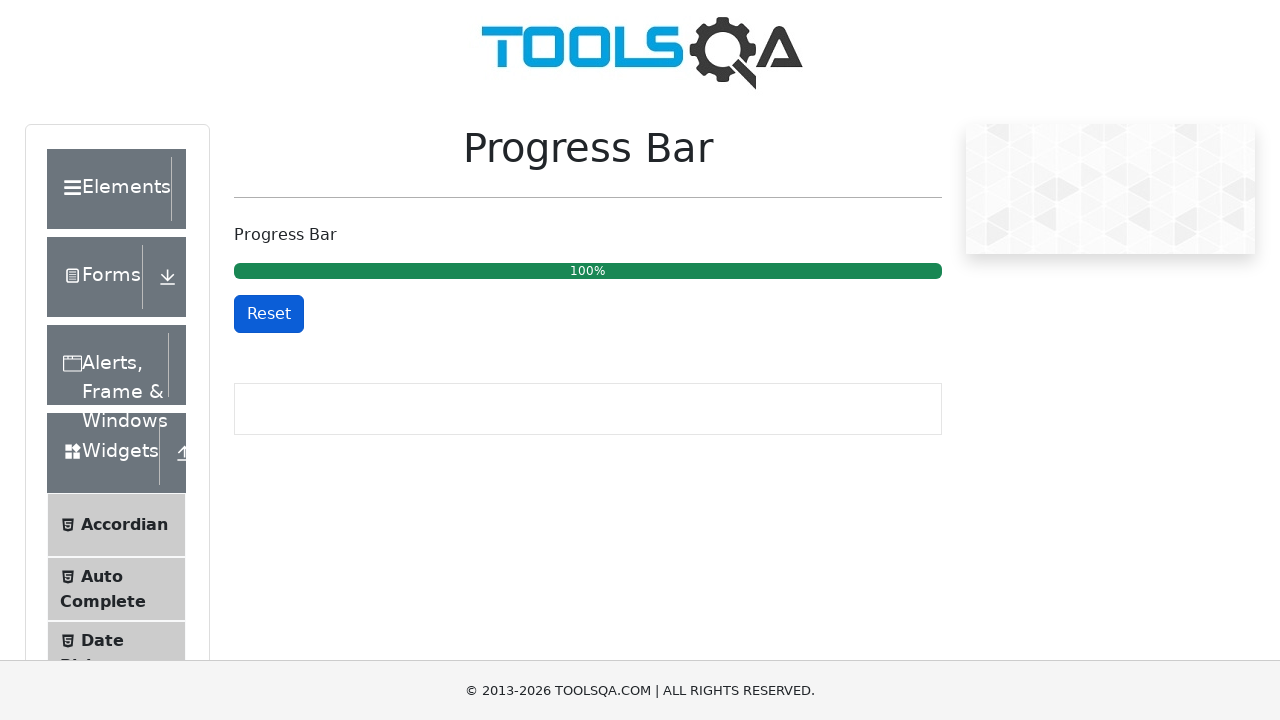